Tests window handling by opening multiple windows and switching between them

Starting URL: https://the-internet.herokuapp.com

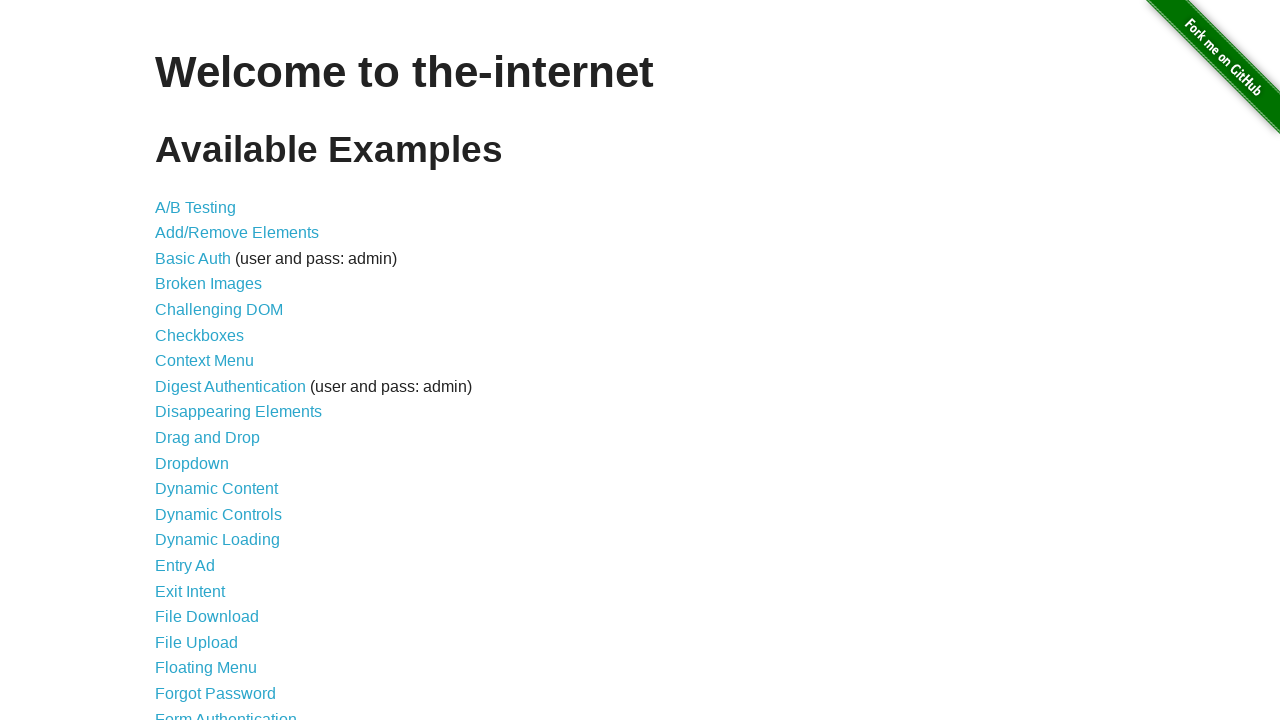

Clicked on Multiple Windows link at (218, 369) on xpath=//a[text()='Multiple Windows']
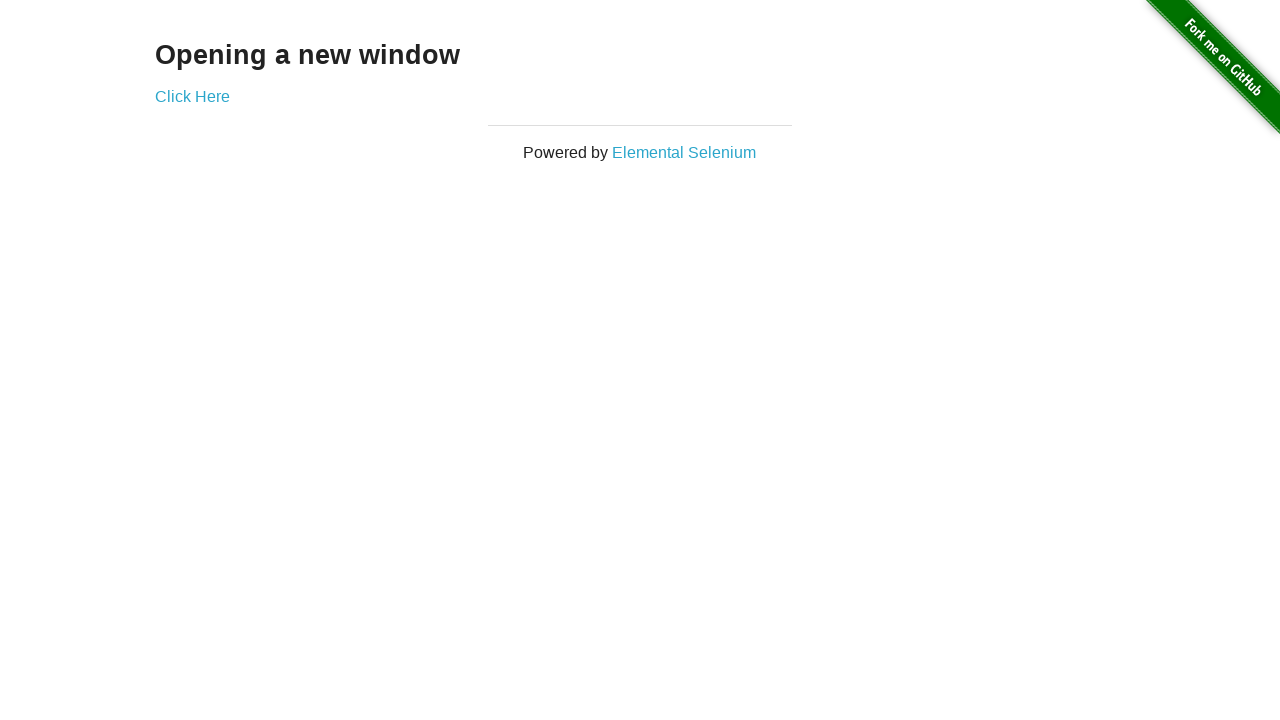

Clicked Click Here link and new window opened at (192, 96) on xpath=//a[text()='Click Here']
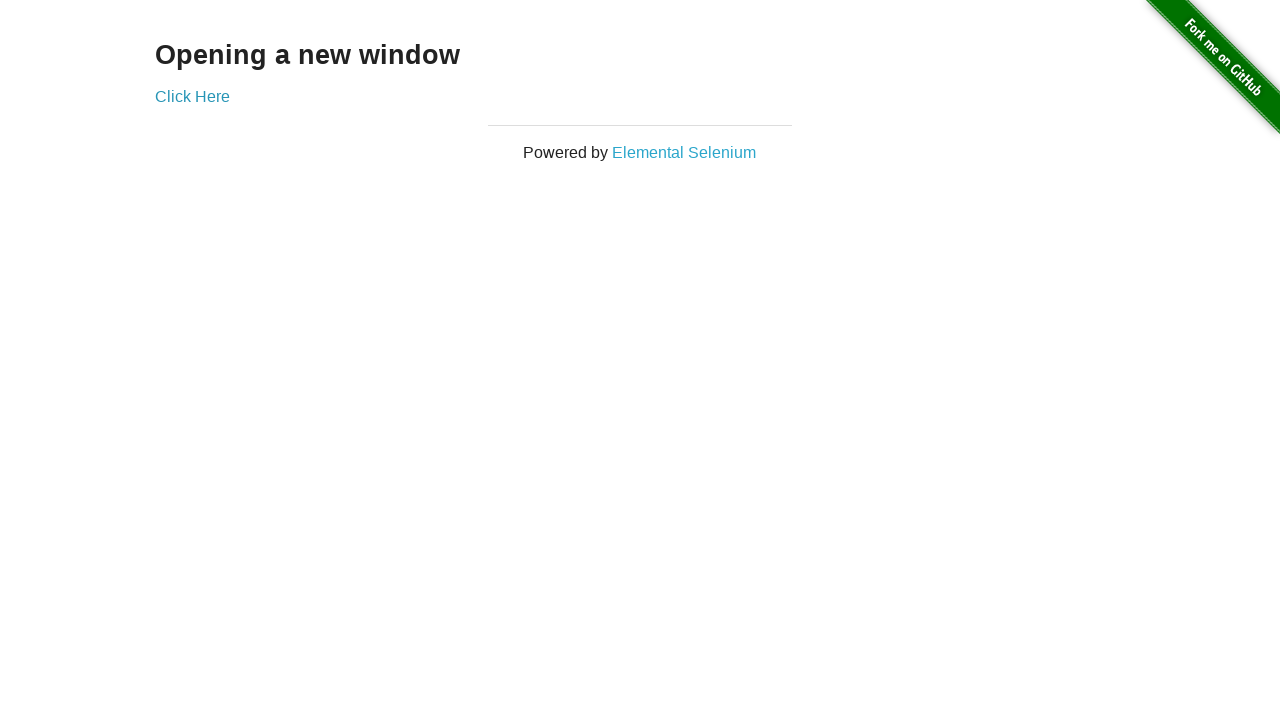

New window popup captured and assigned to new_page
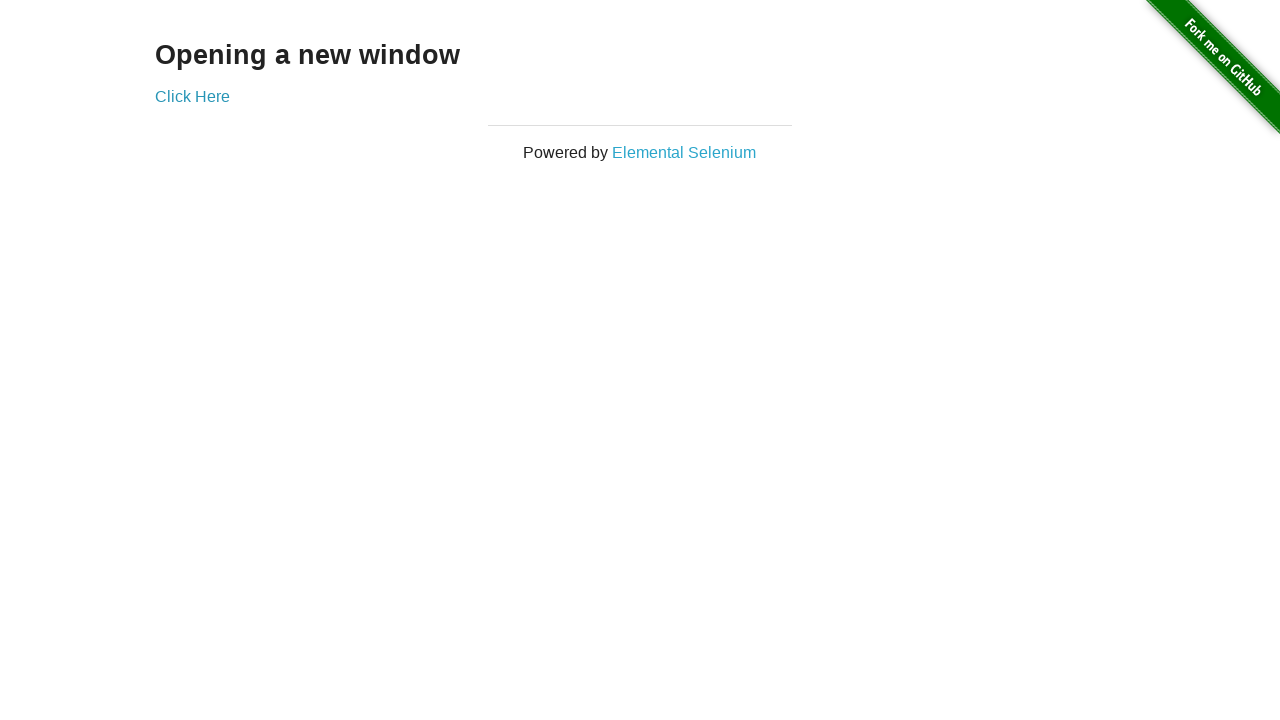

Switched back to original window context
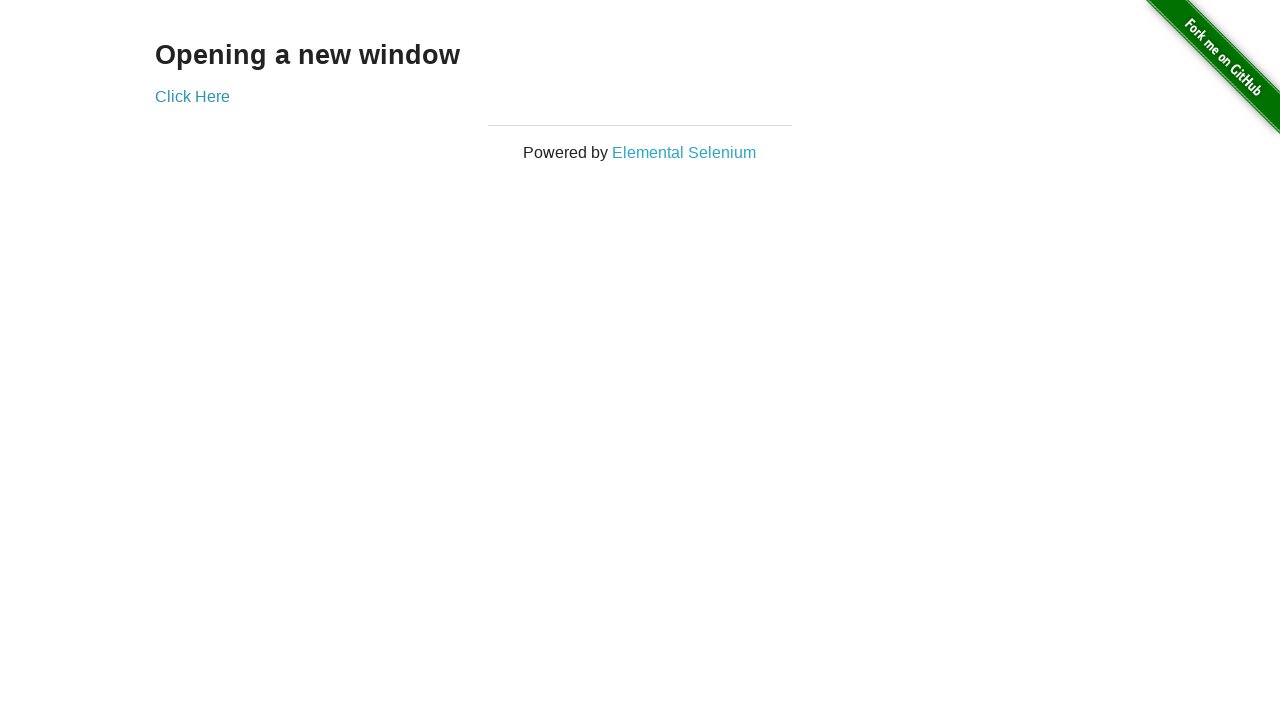

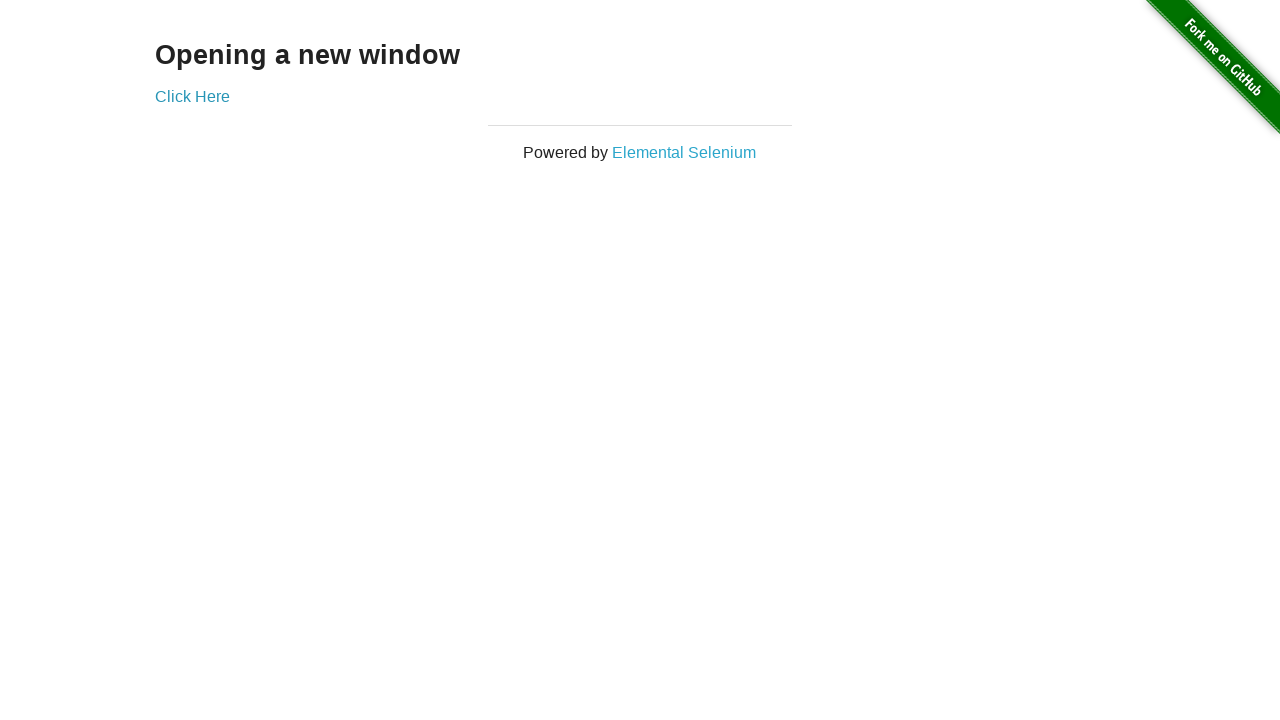